Tests dropdown functionality by clicking on a country dropdown element and verifying the dropdown options are accessible

Starting URL: https://testautomationpractice.blogspot.com/

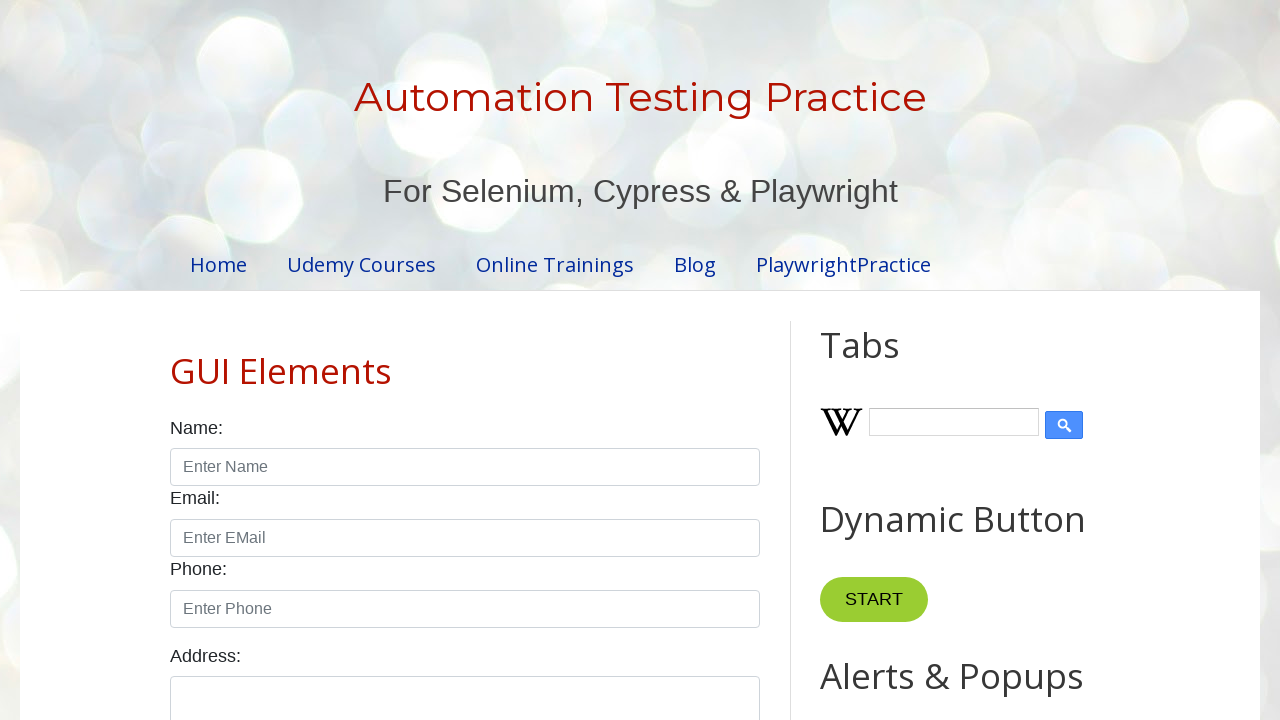

Clicked on country dropdown to open it at (465, 360) on select#country
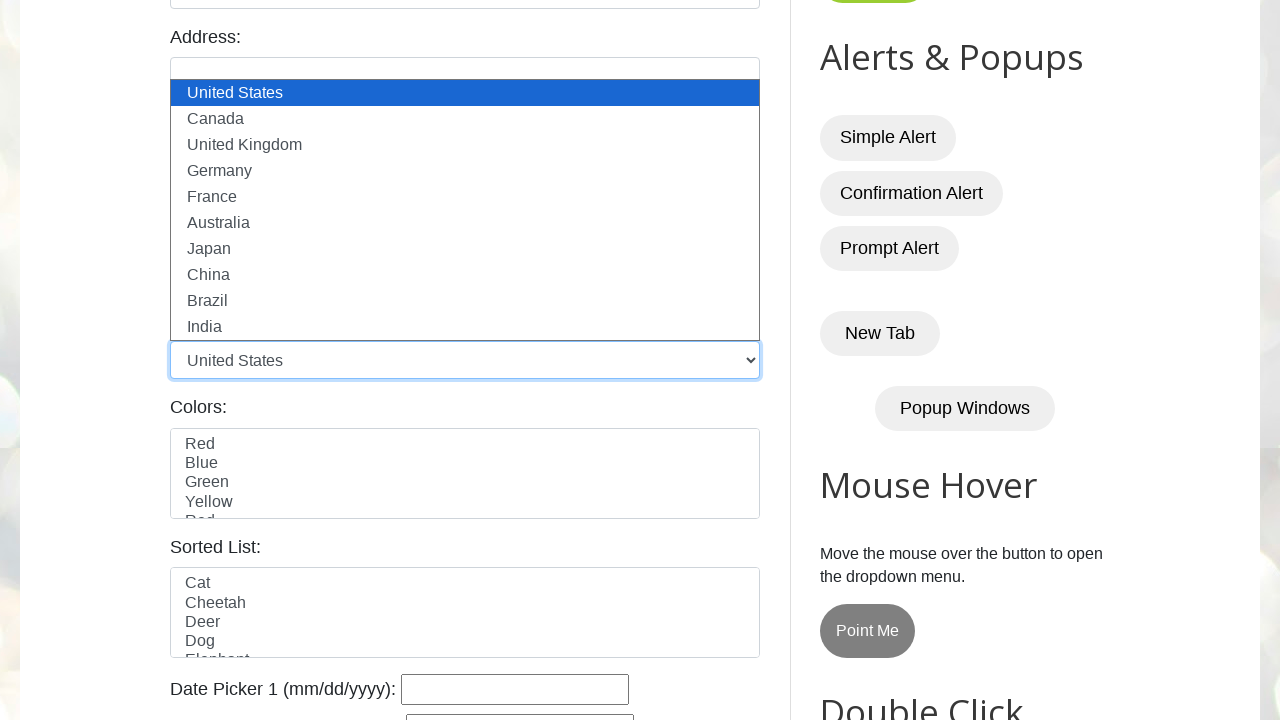

Selected 'Germany' from dropdown options on select#country
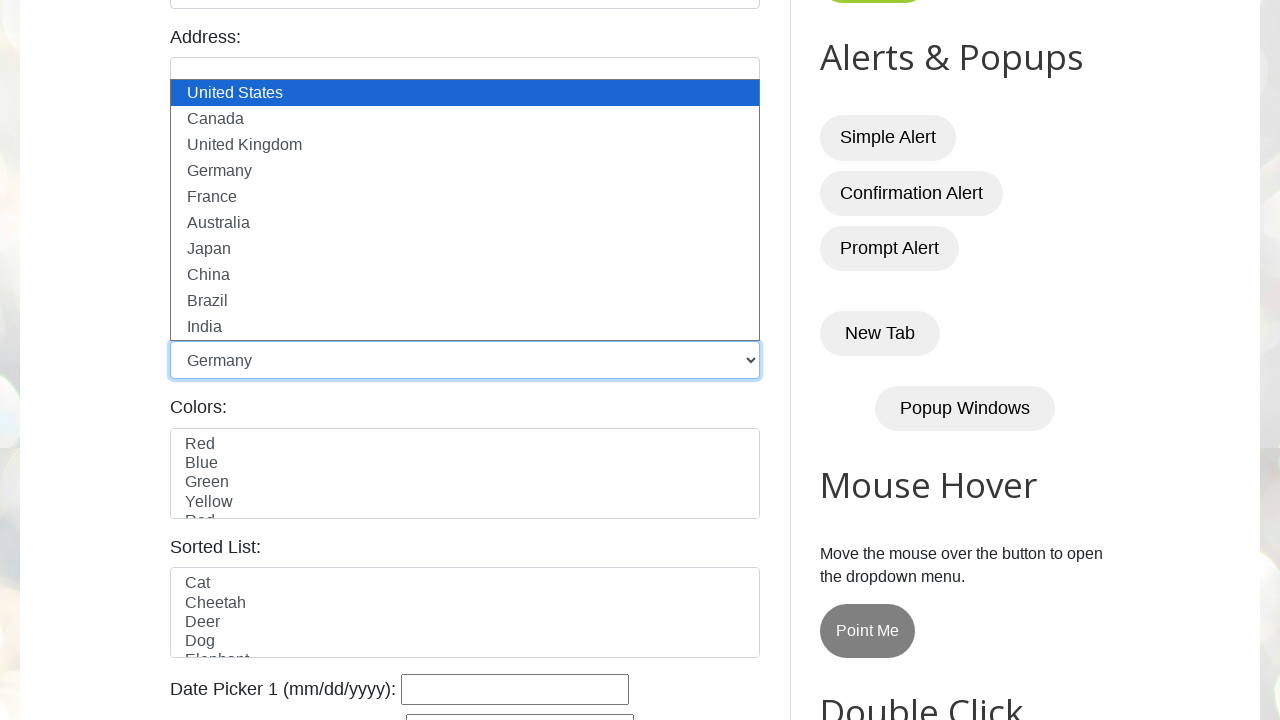

Verified dropdown selection was applied
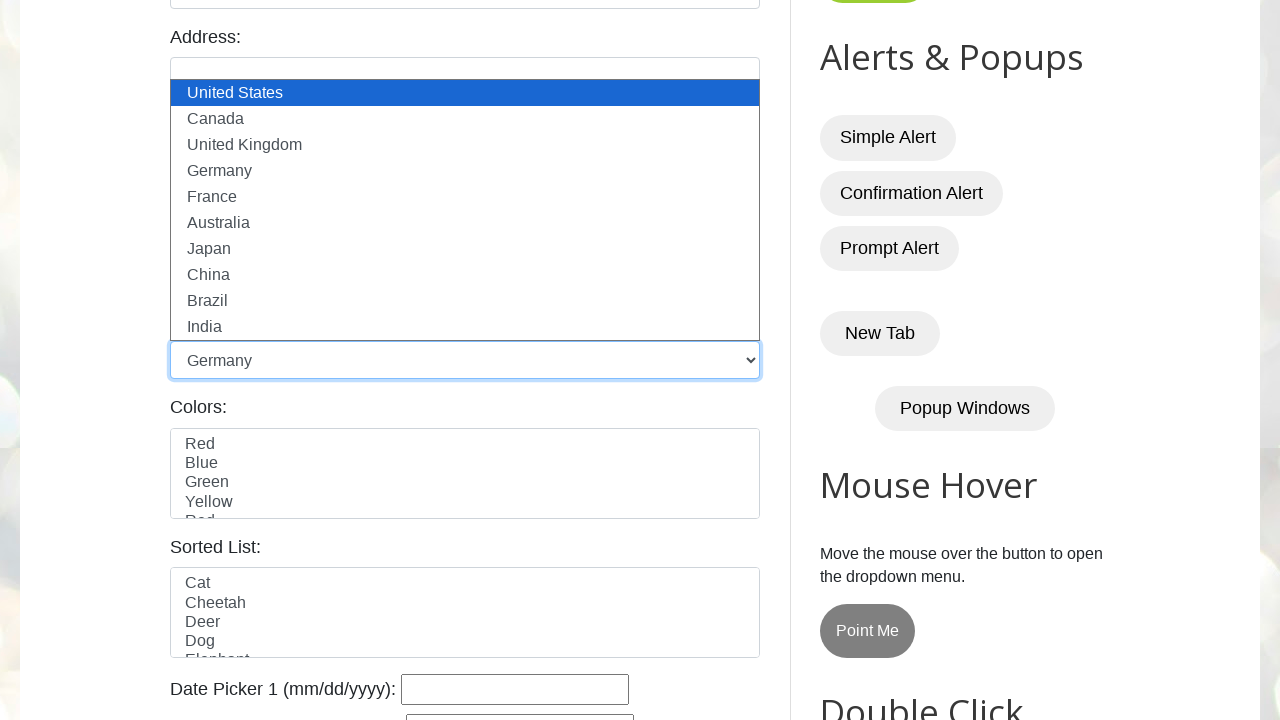

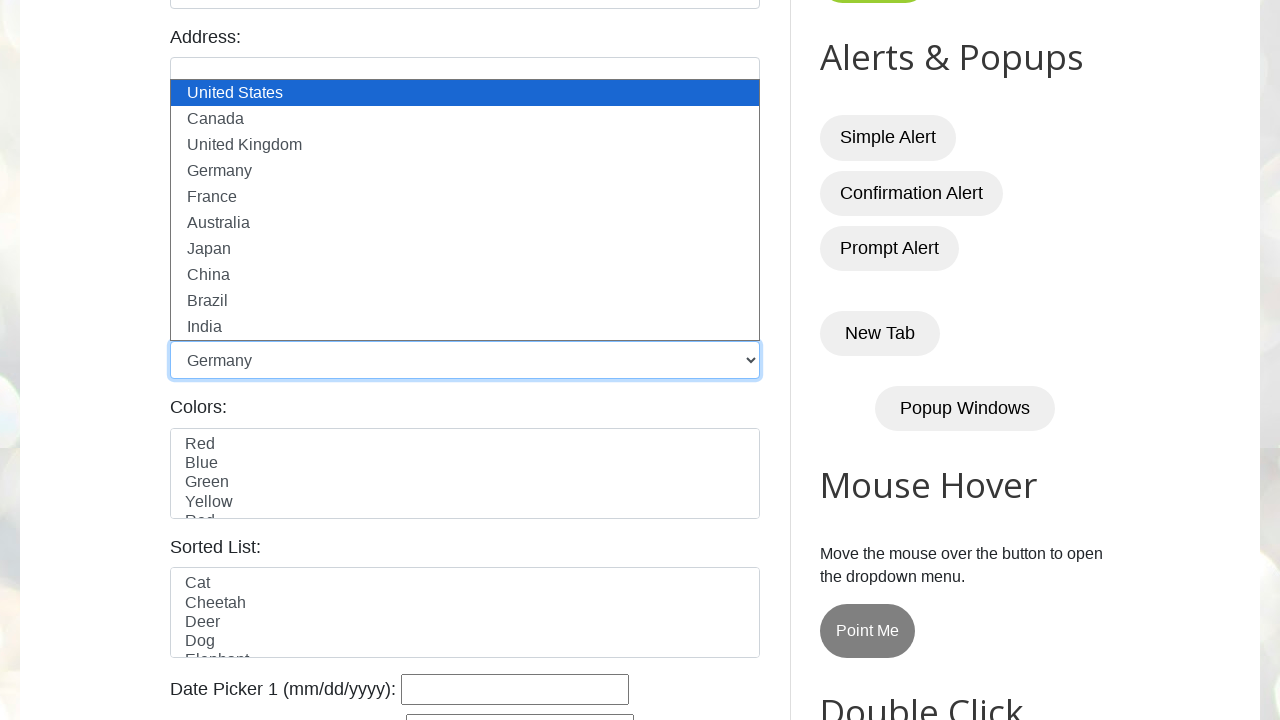